Tests the droppable functionality on jQuery UI demo site by navigating to the droppable section and performing drag and drop operation

Starting URL: https://jqueryui.com/

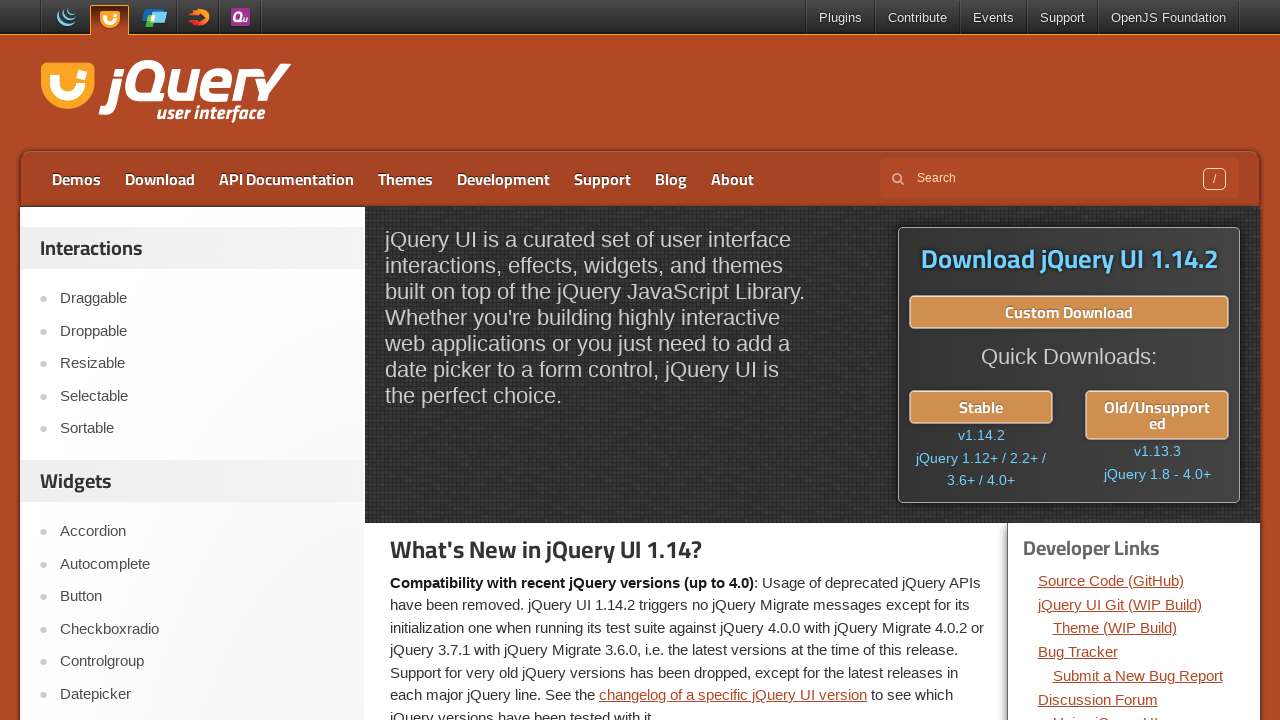

Clicked on Droppable menu option at (202, 331) on text=Droppable
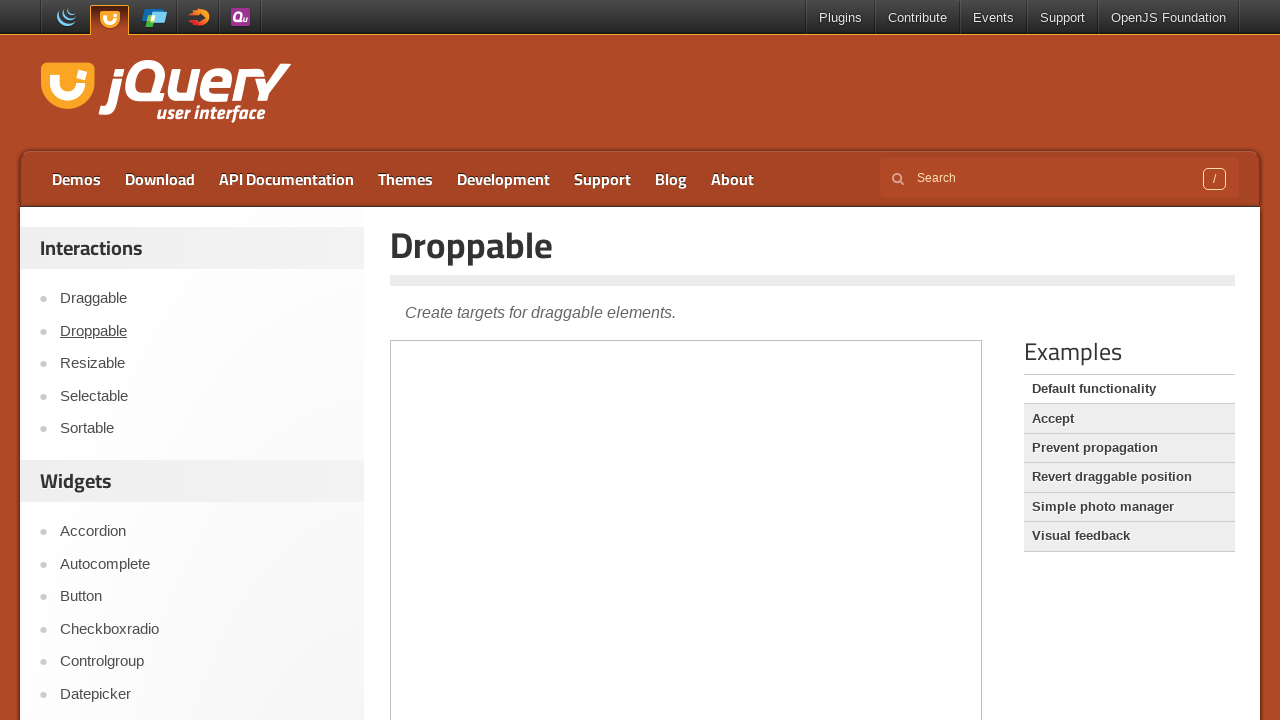

Located the iframe containing the droppable demo
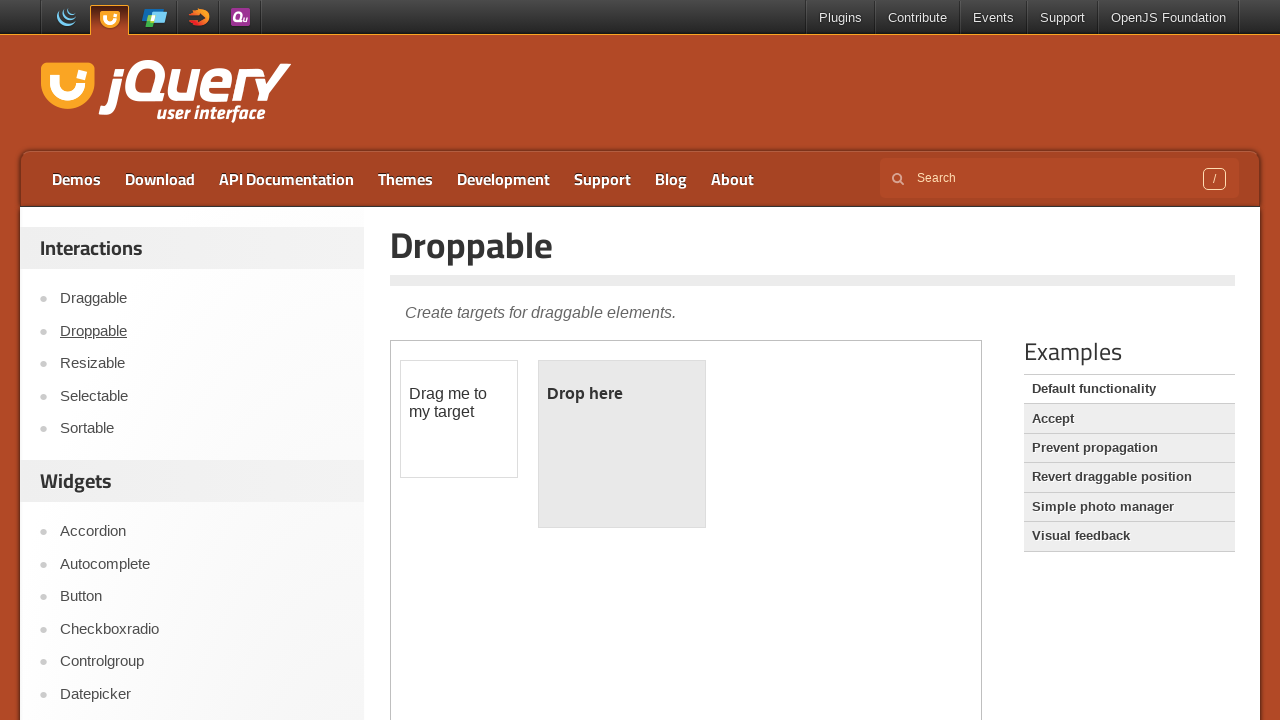

Located the draggable element
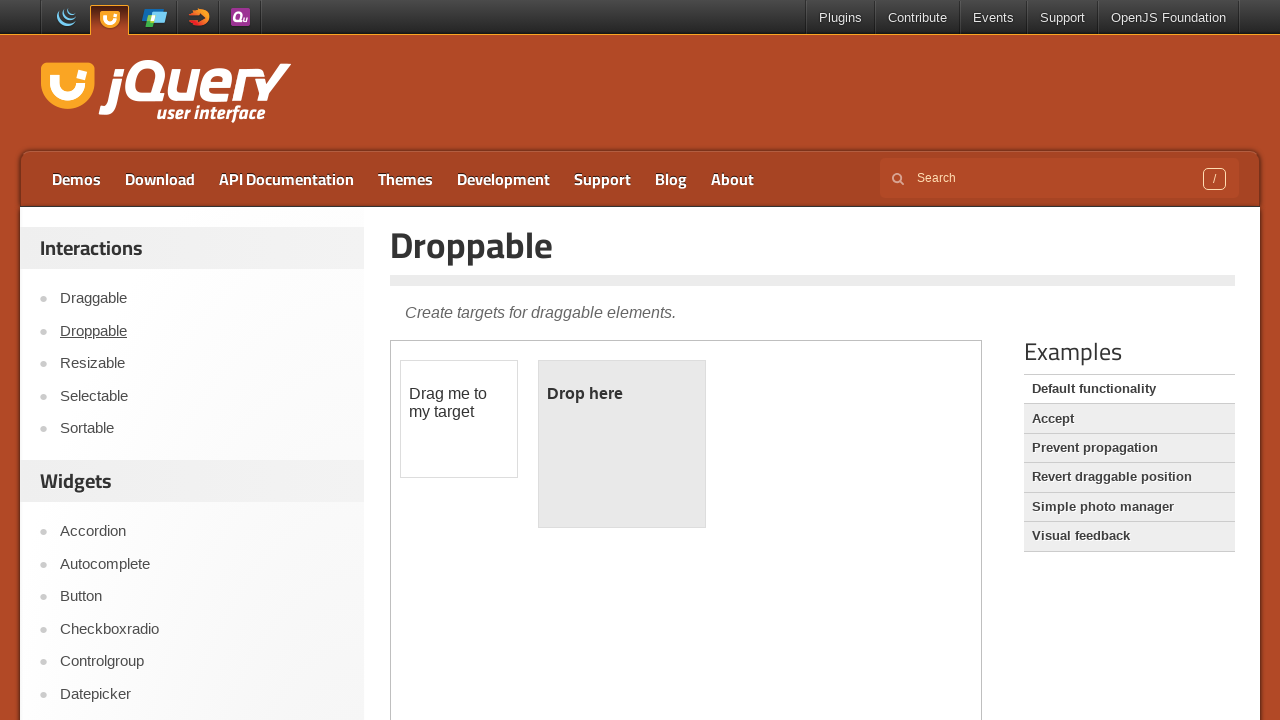

Located the droppable element
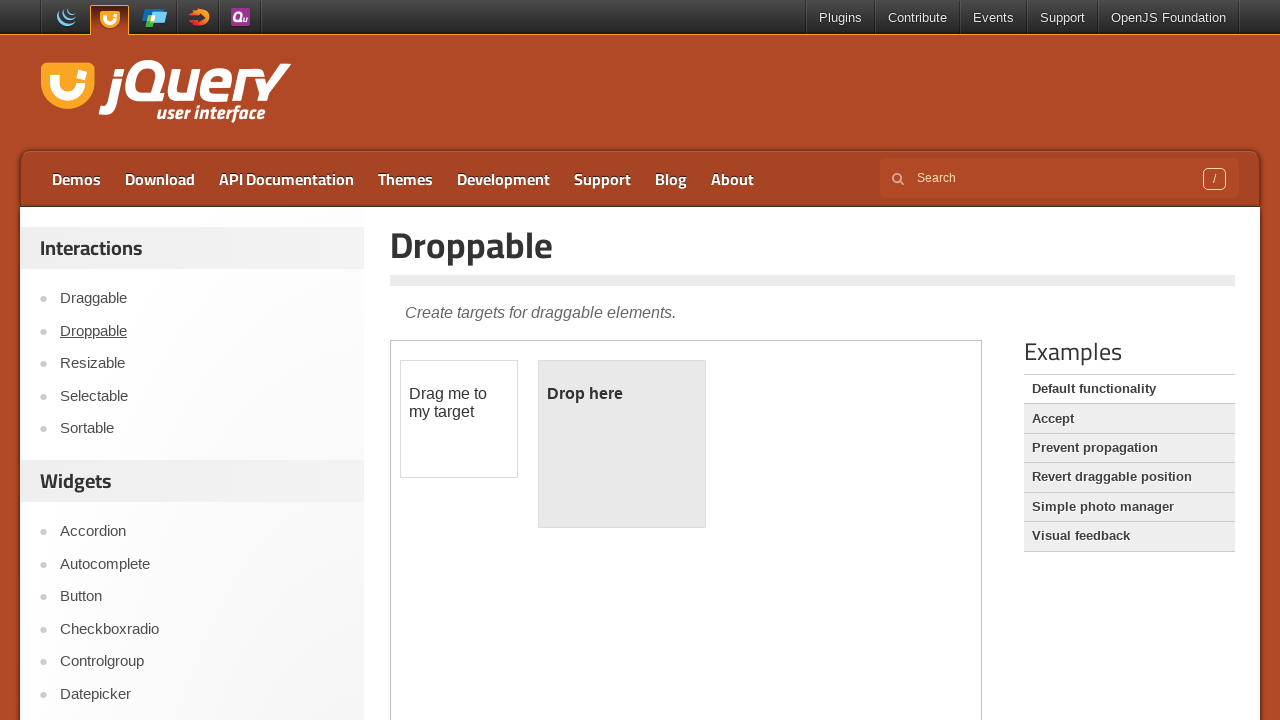

Performed drag and drop operation from draggable to droppable at (622, 444)
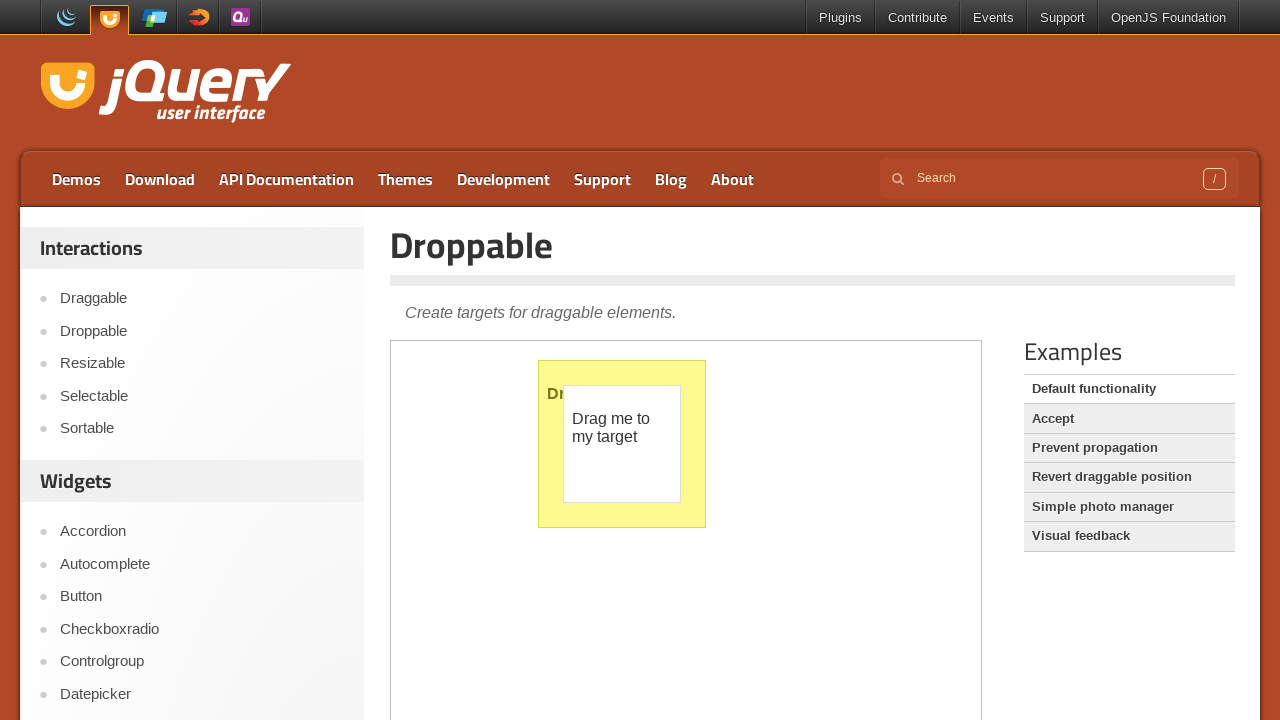

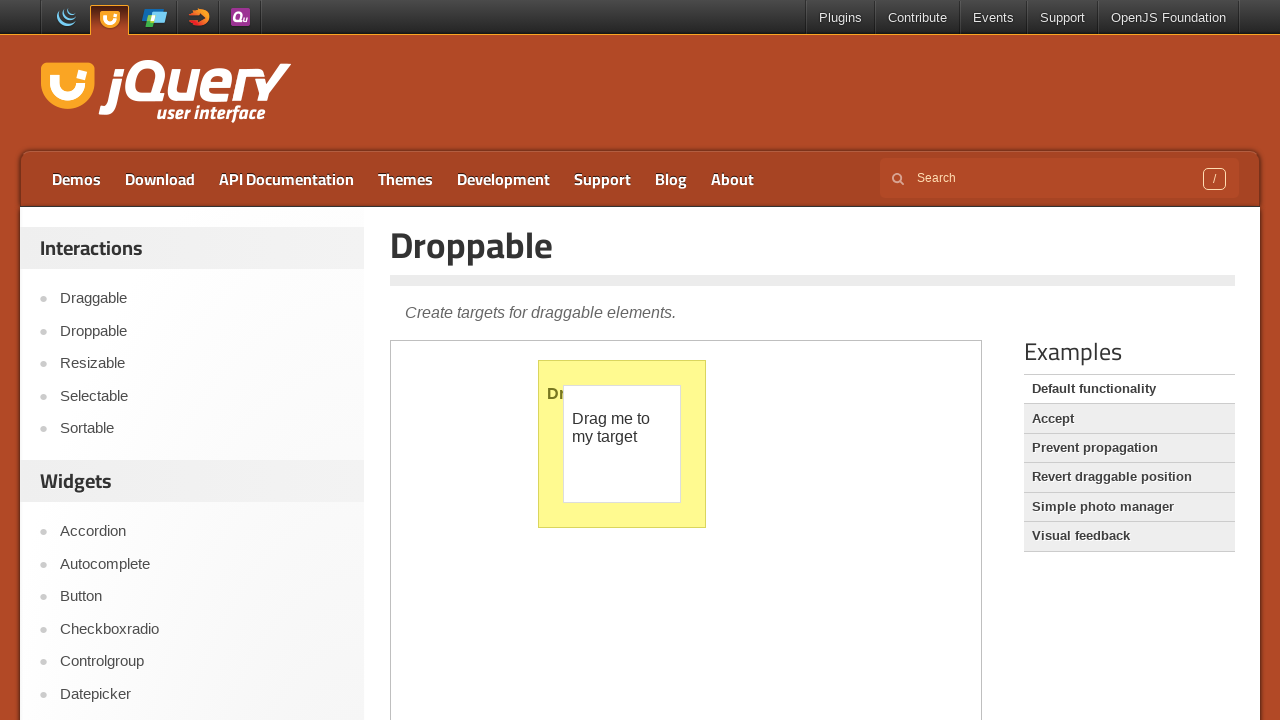